Handles FreeCRM dropdown menu by clicking on dropdown and selecting Call option

Starting URL: https://freecrm.com/

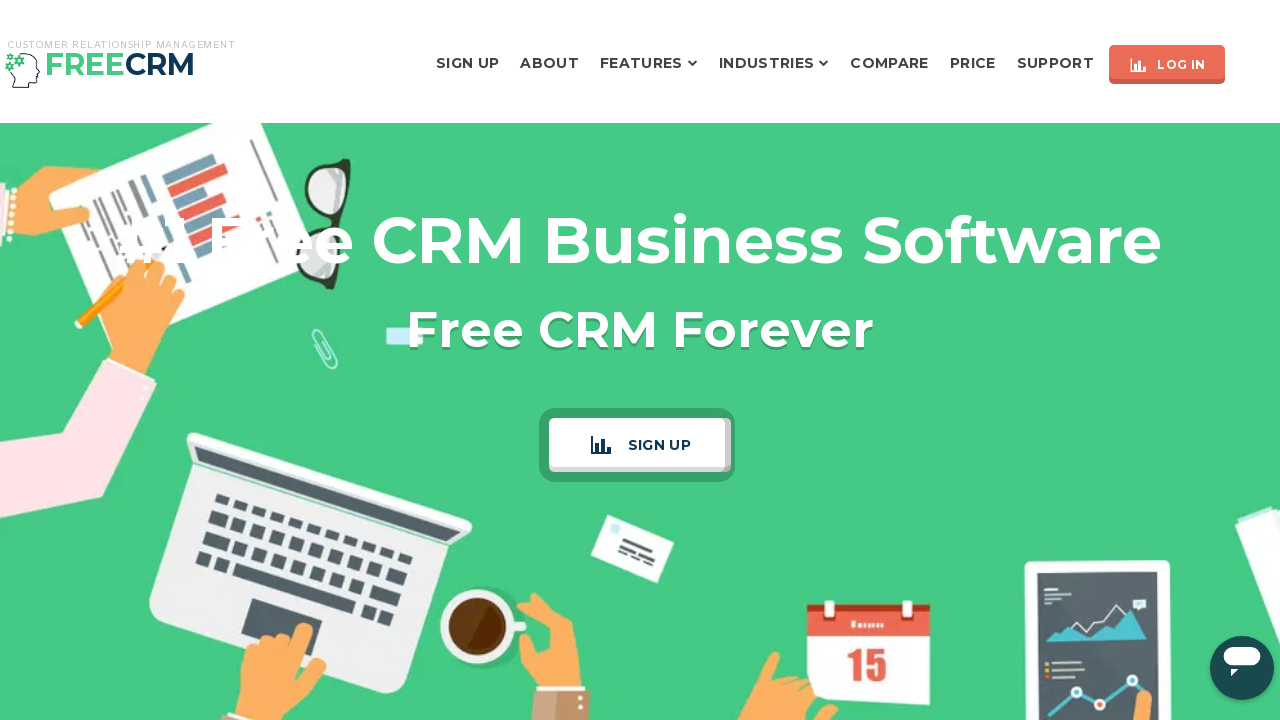

Retrieved page title from FreeCRM
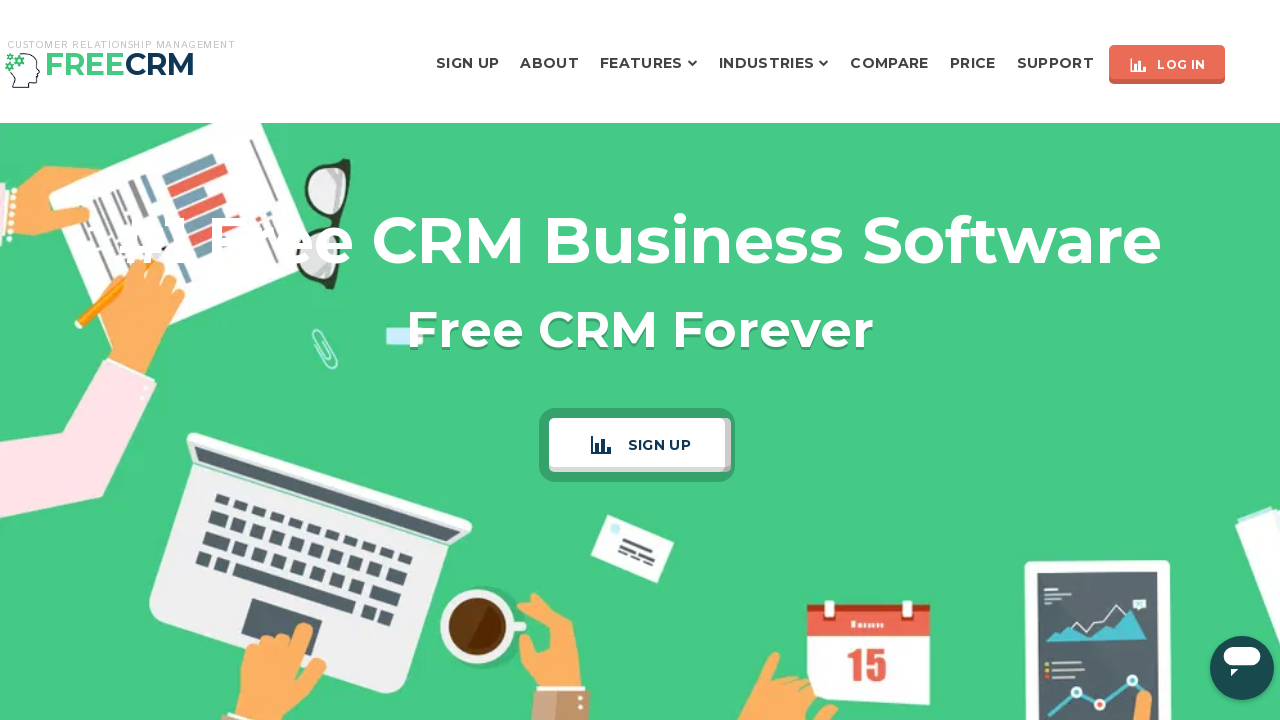

Clicked dropdown menu to open options at (649, 64) on li.rd-navbar--has-dropdown.rd-navbar-submenu
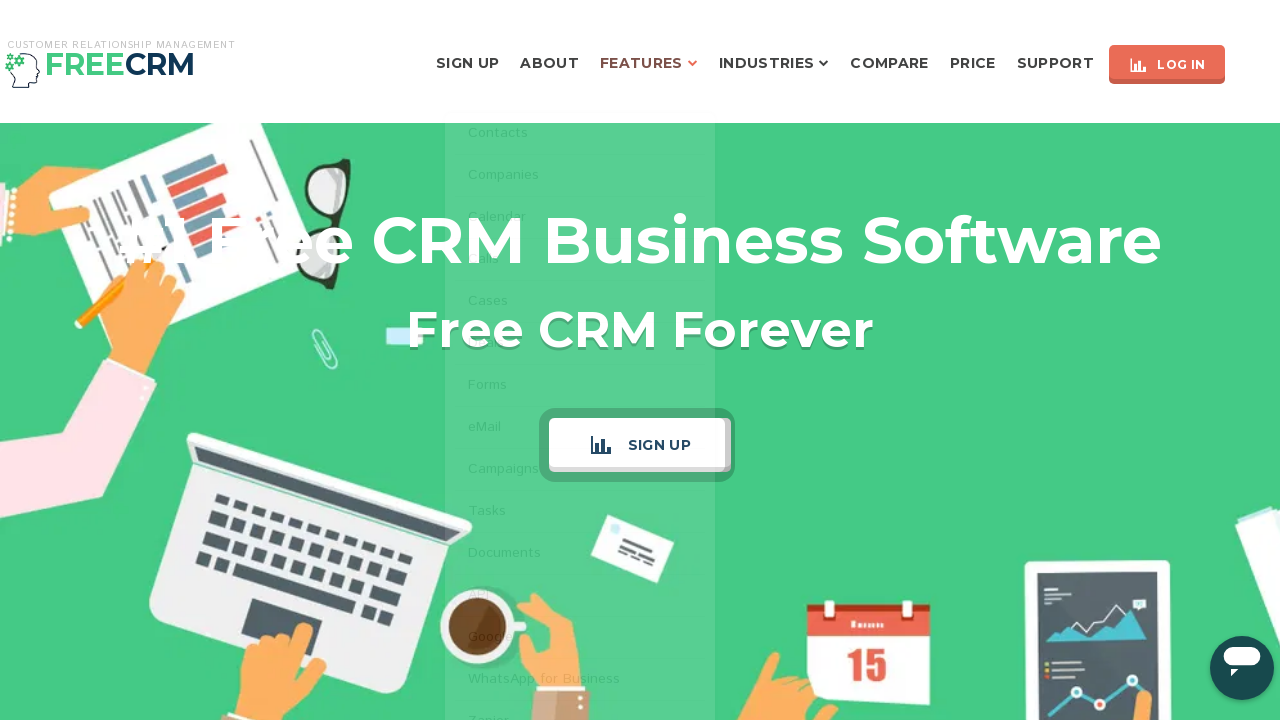

Located all dropdown menu items
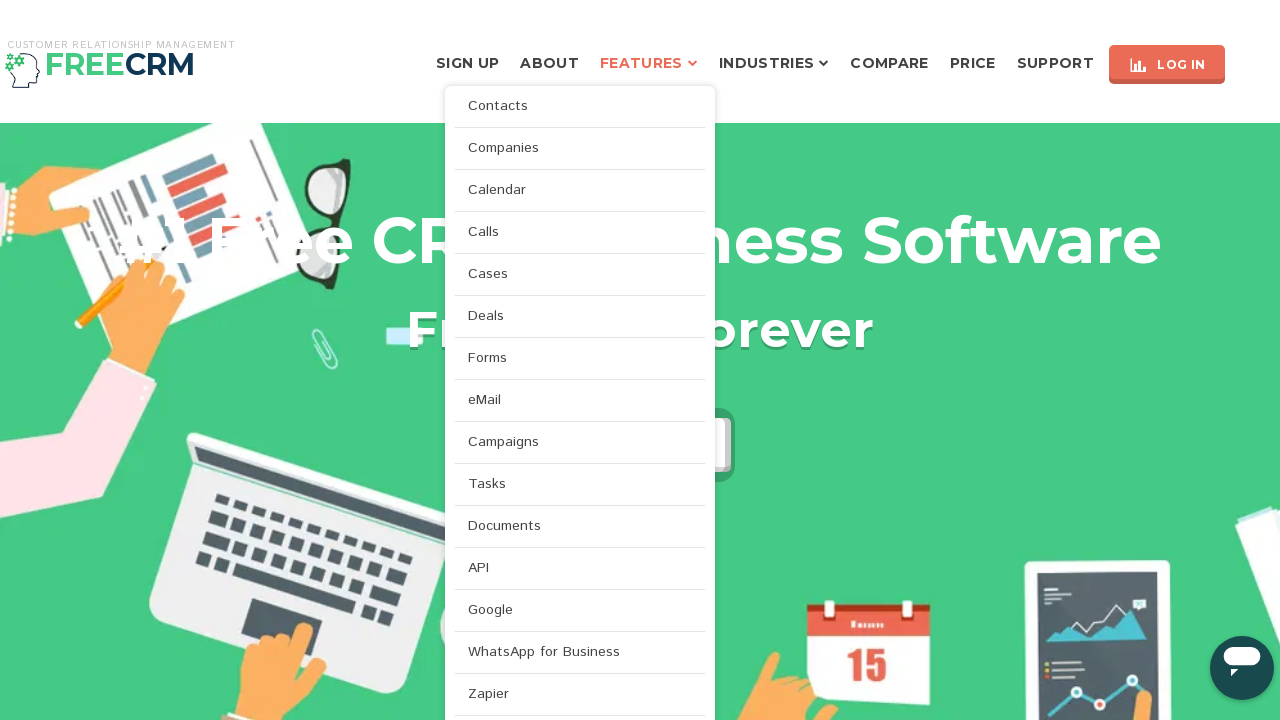

Retrieved dropdown item text: 'Contacts'
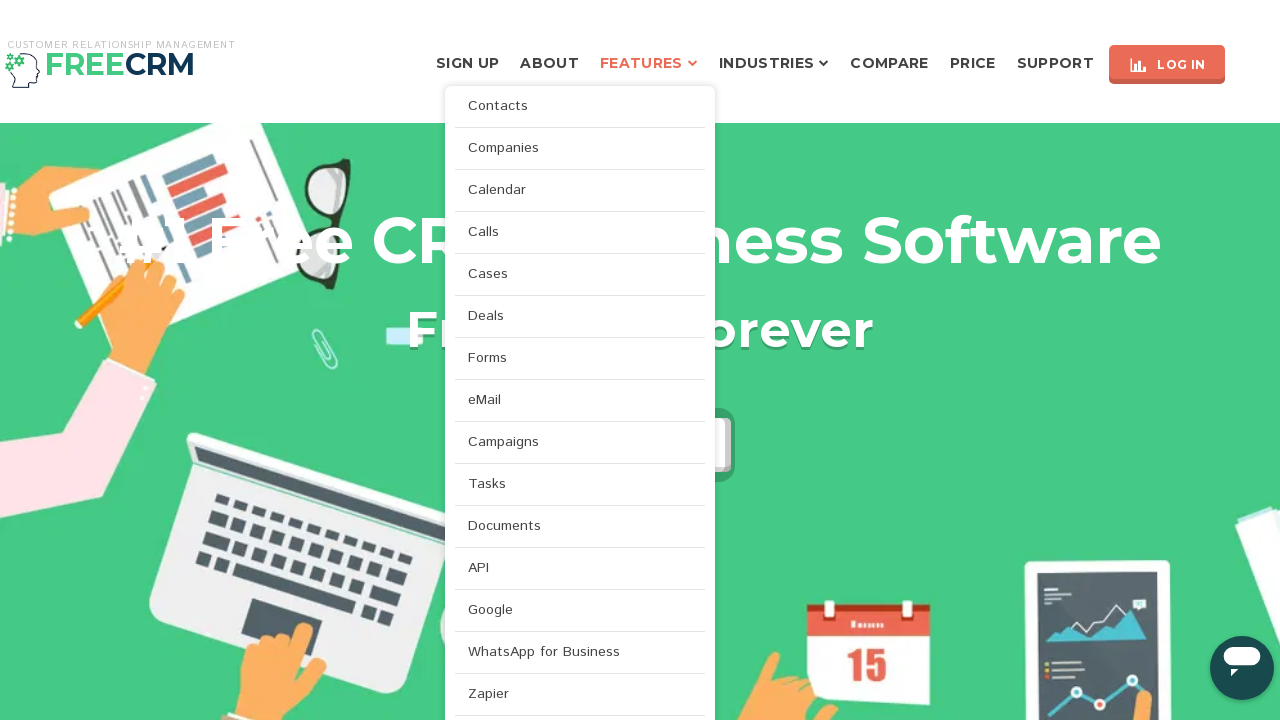

Retrieved dropdown item text: 'Companies'
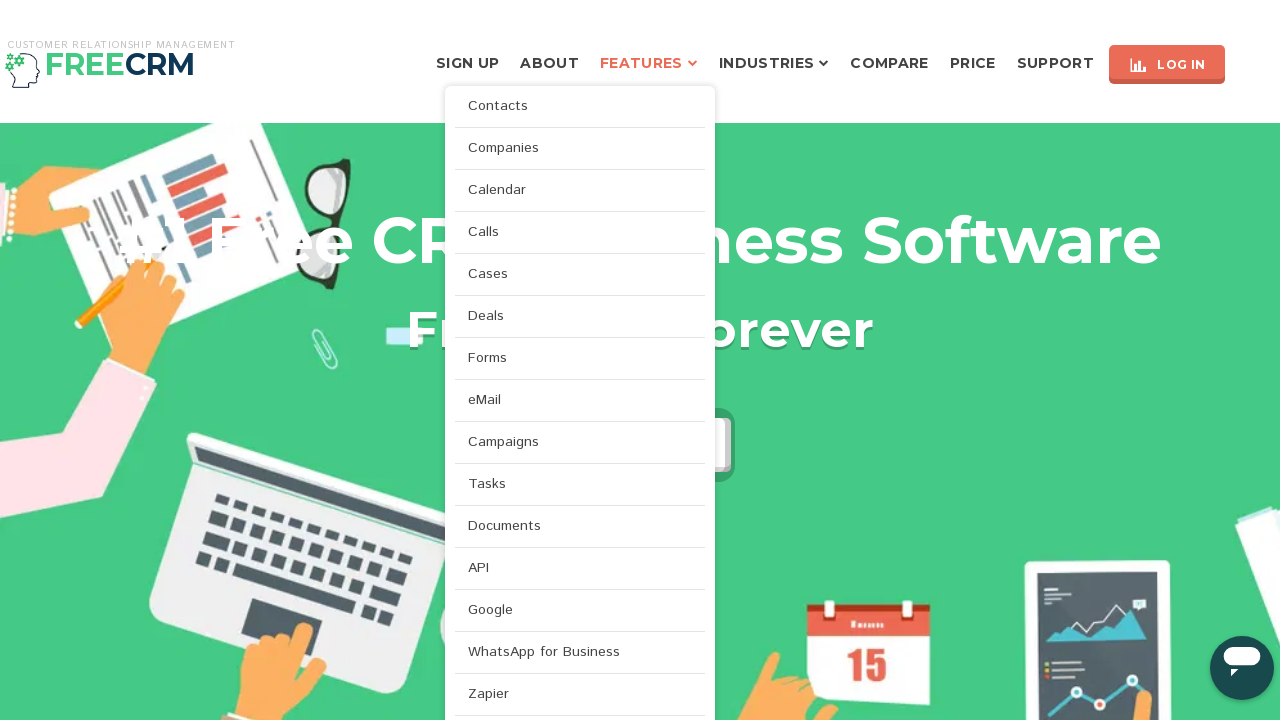

Retrieved dropdown item text: 'Calendar'
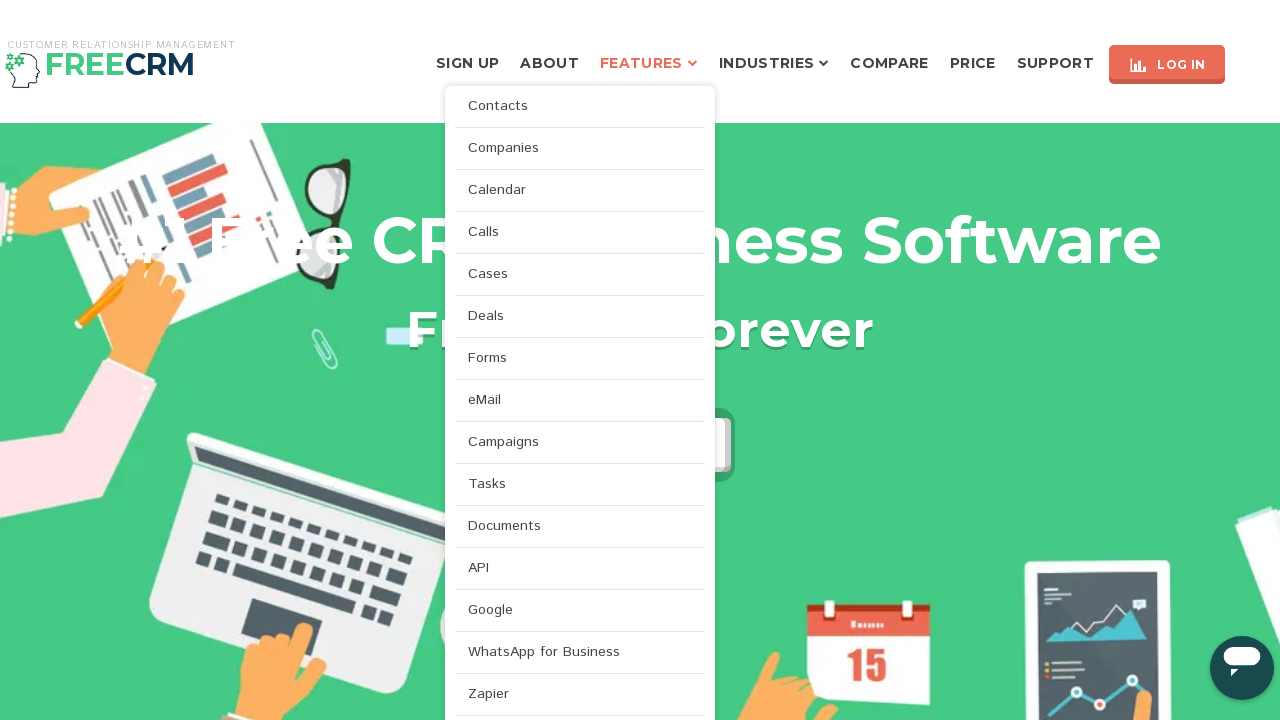

Retrieved dropdown item text: 'Calls'
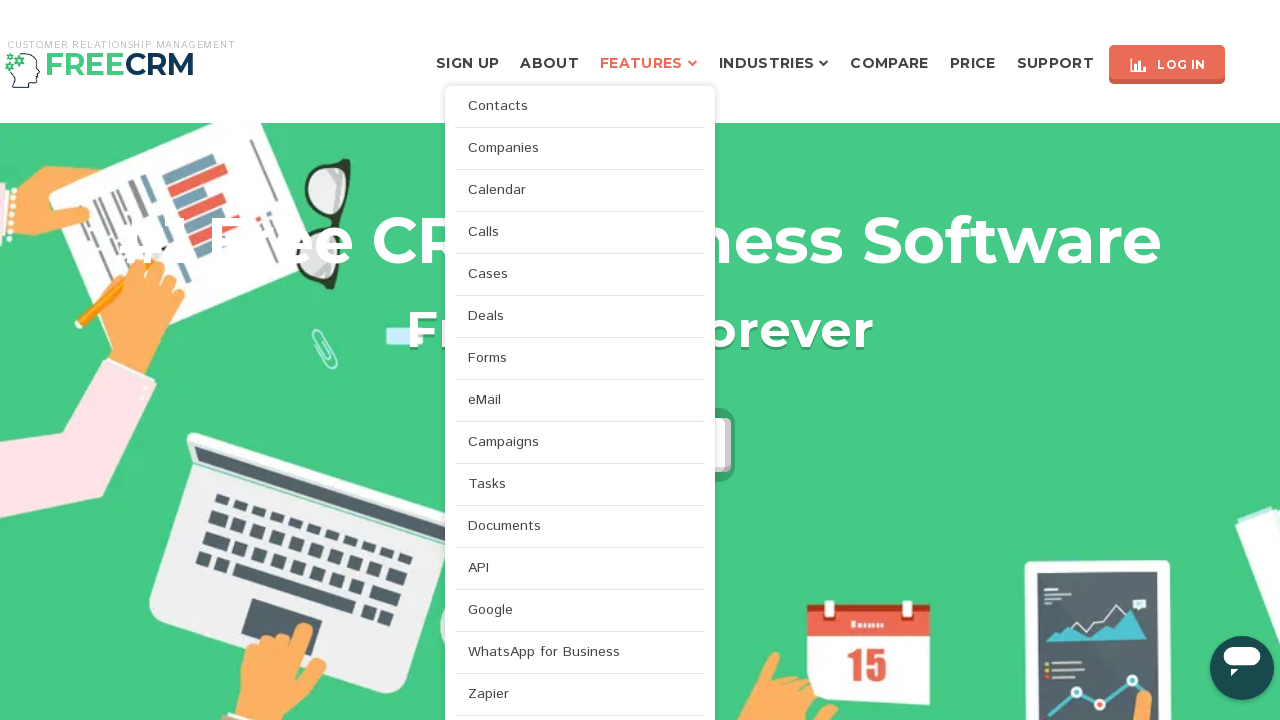

Selected 'Call' option from dropdown menu at (580, 232) on ul.rd-navbar-dropdown.rd-navbar-open-right li a >> nth=3
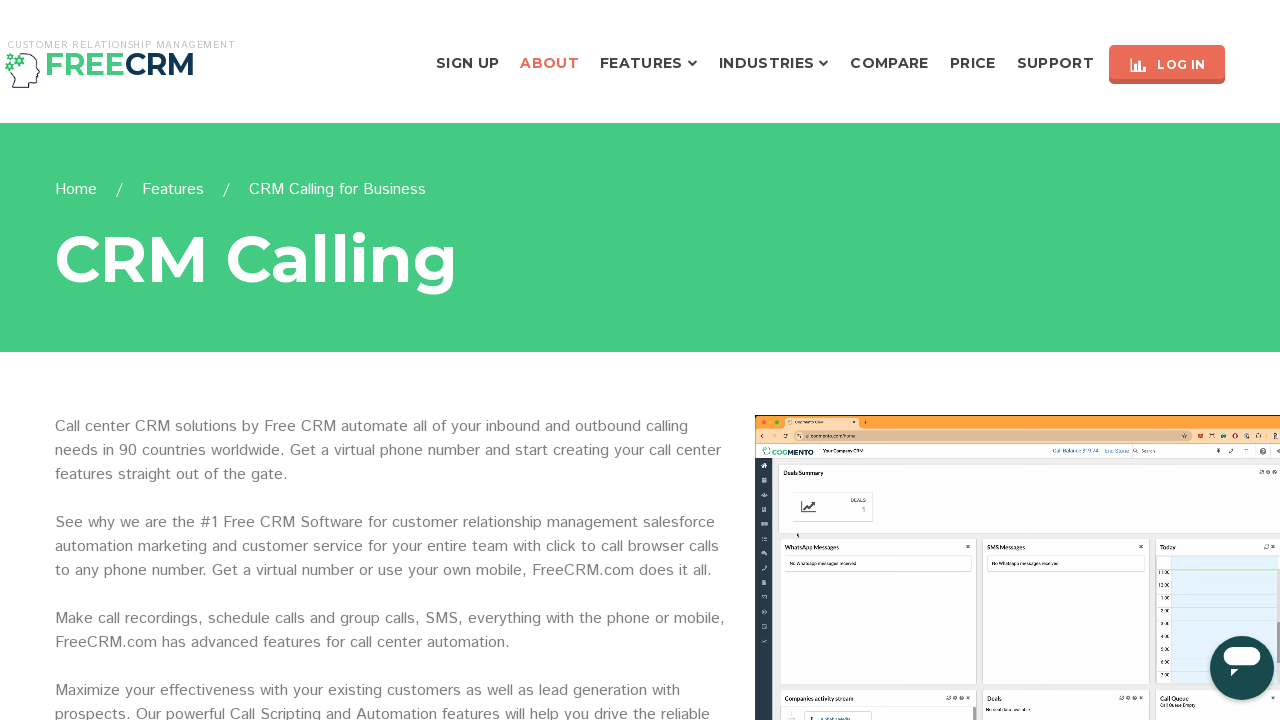

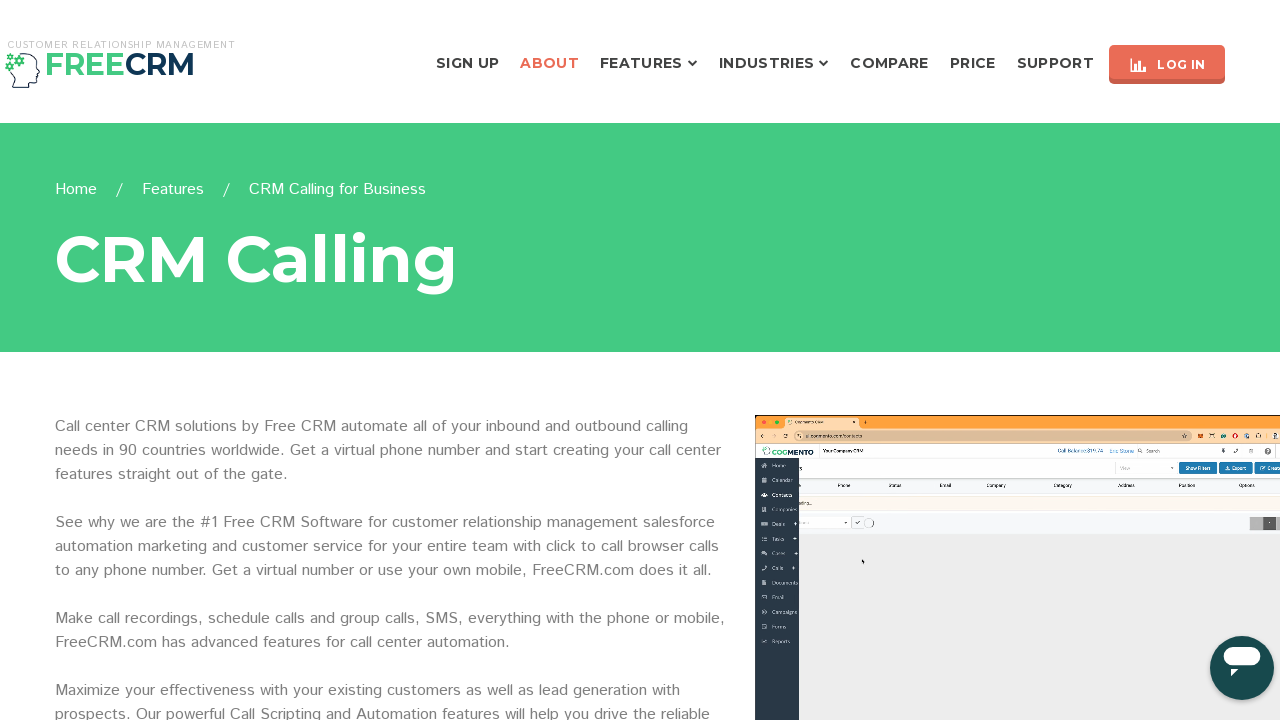